Tests JavaScript prompt alert functionality by clicking the prompt button, entering text into the alert, and accepting it

Starting URL: https://demoqa.com/alerts

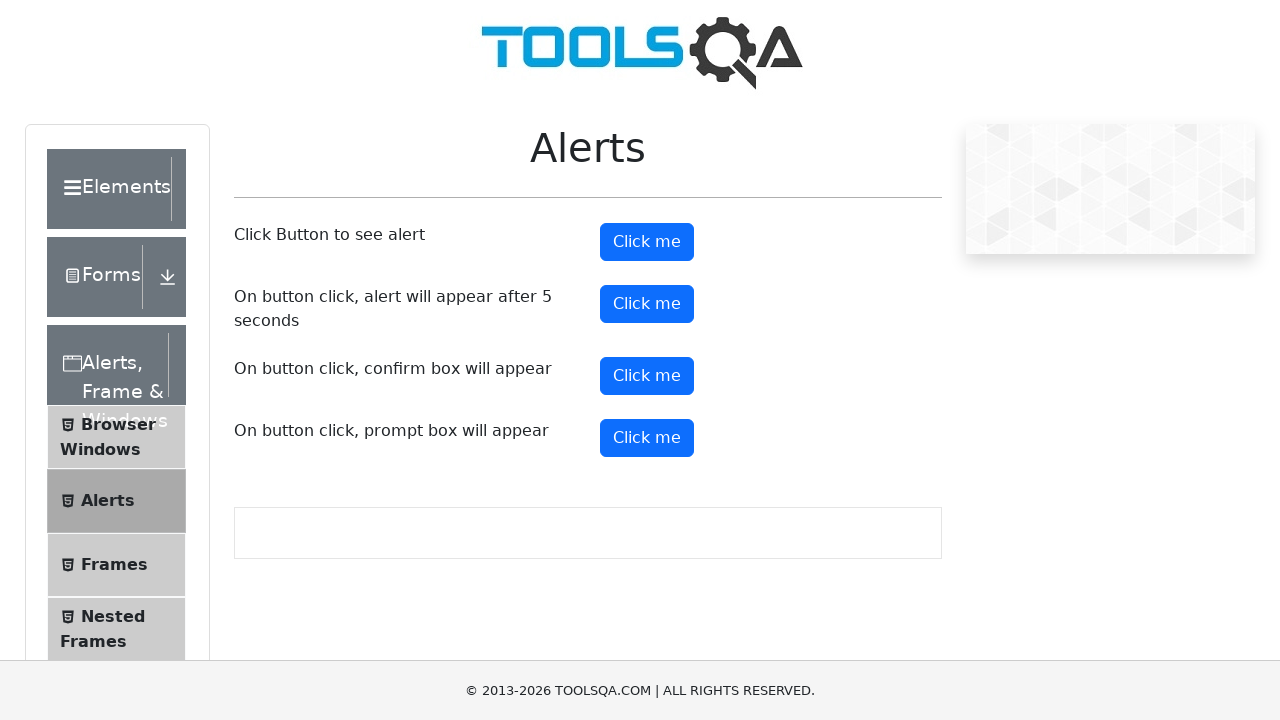

Clicked prompt button to trigger alert at (647, 438) on #promtButton
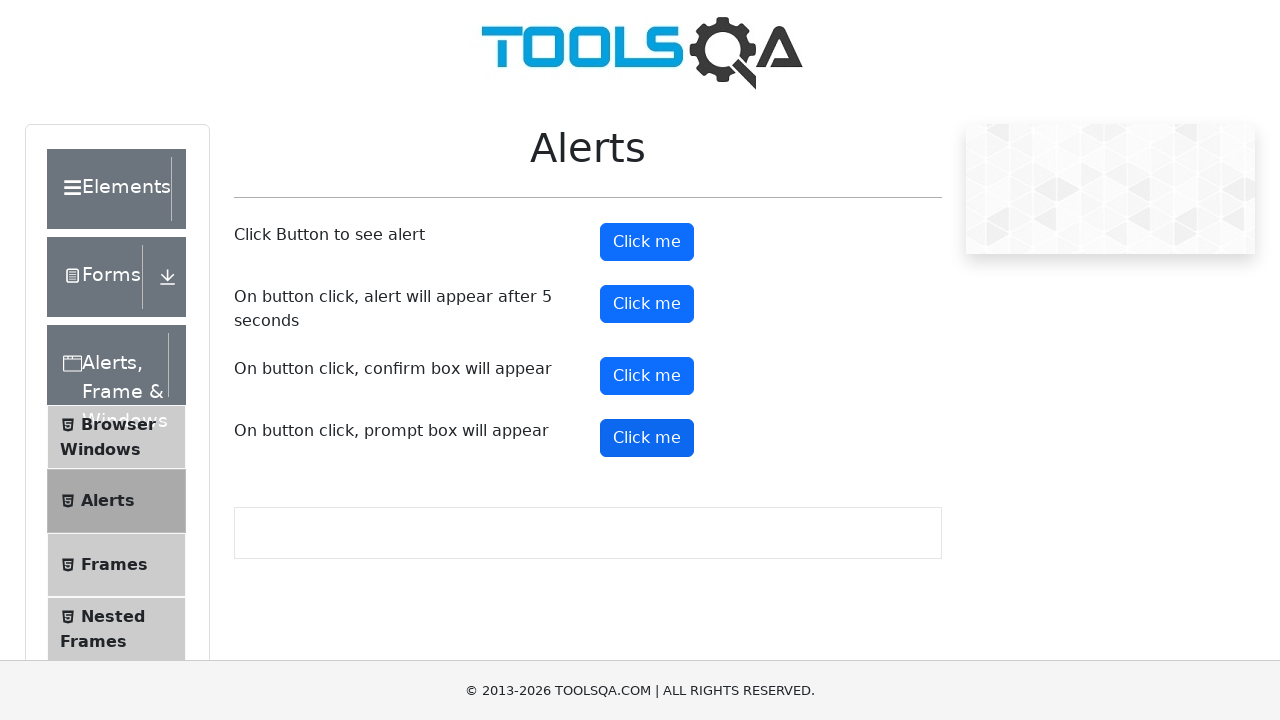

Set up dialog handler to accept prompt with text 'Jennifer'
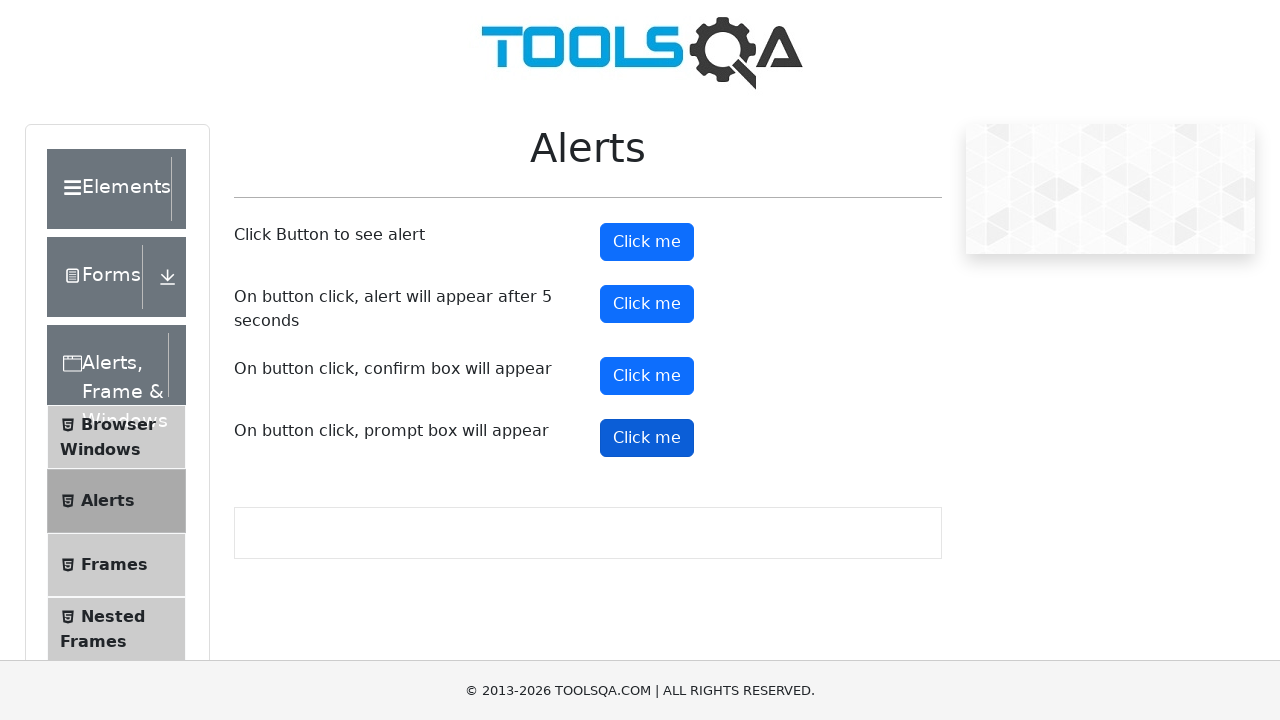

Clicked prompt button again to trigger dialog with handler ready at (647, 438) on #promtButton
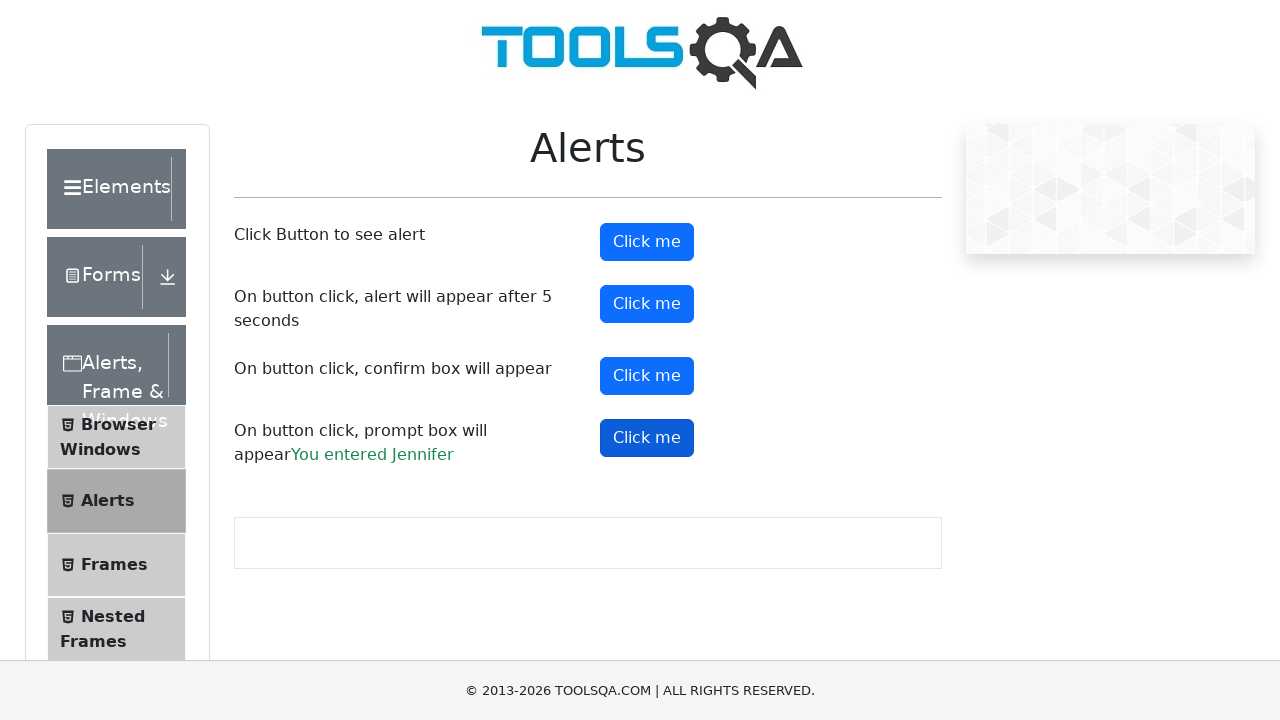

Prompt result text appeared on page
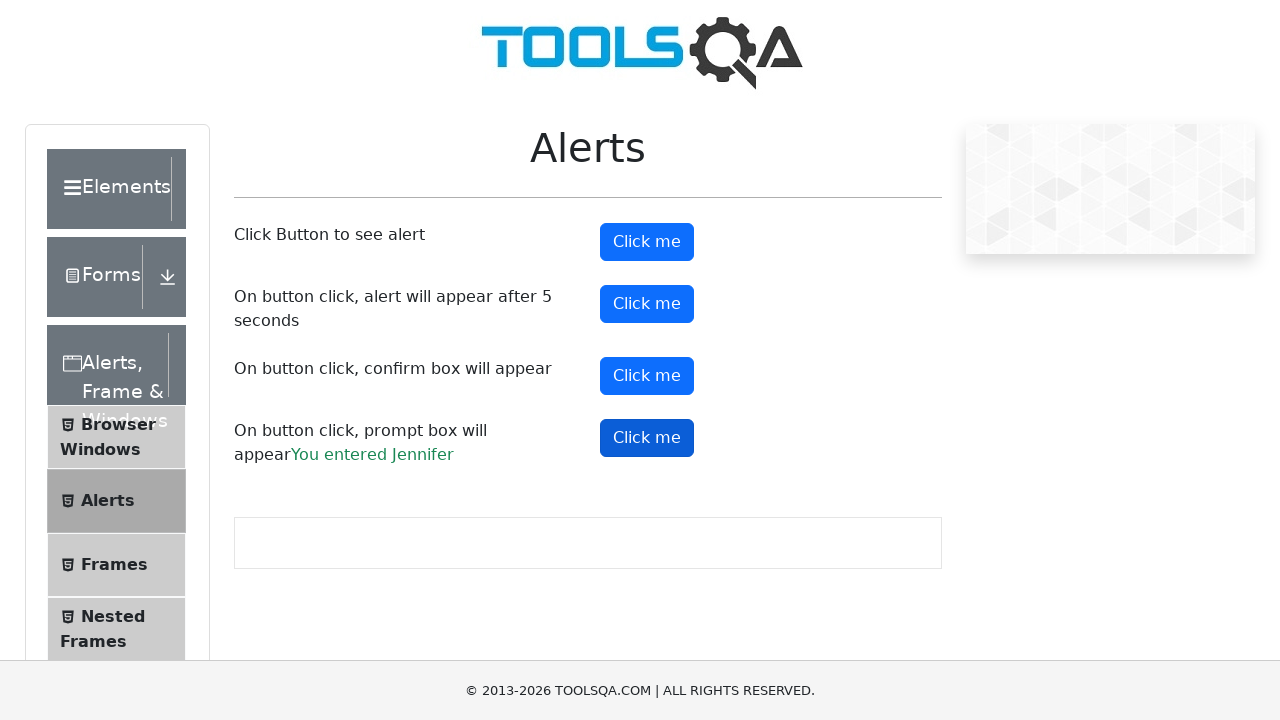

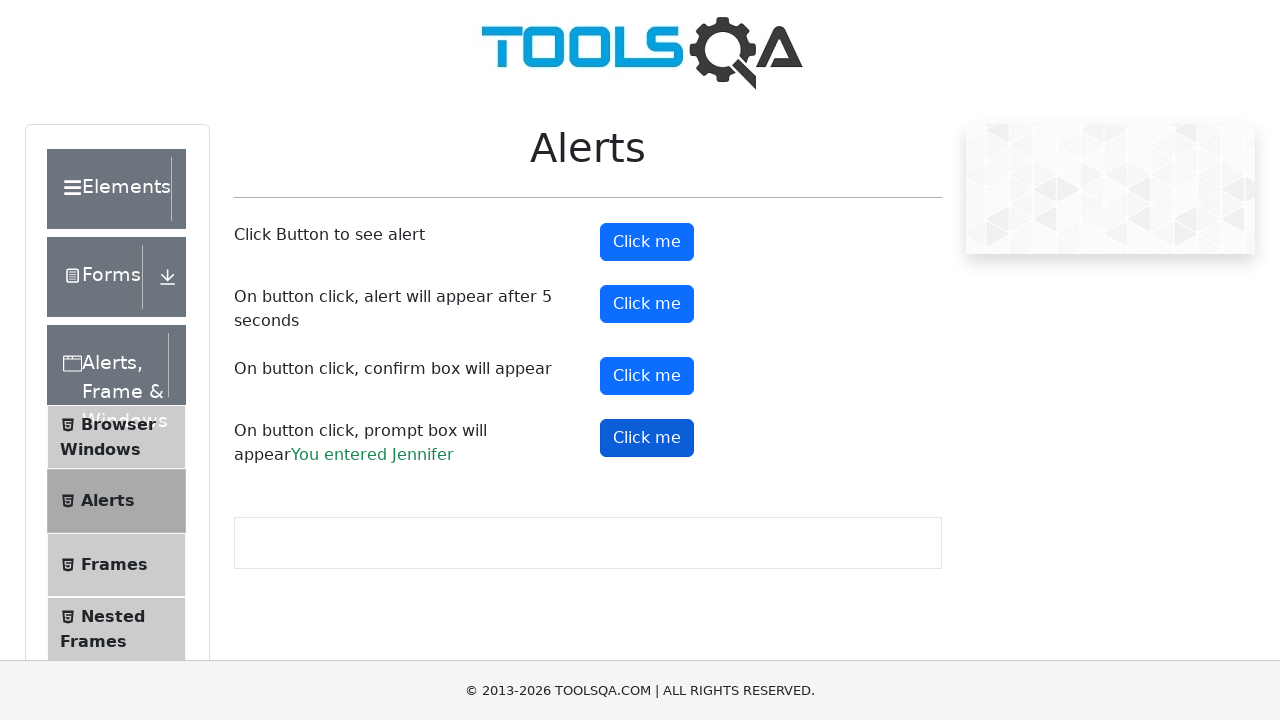